Navigates to the Inmakes Education about page and verifies that the main heading content is present and visible.

Starting URL: https://inmakesedu.com/about_us

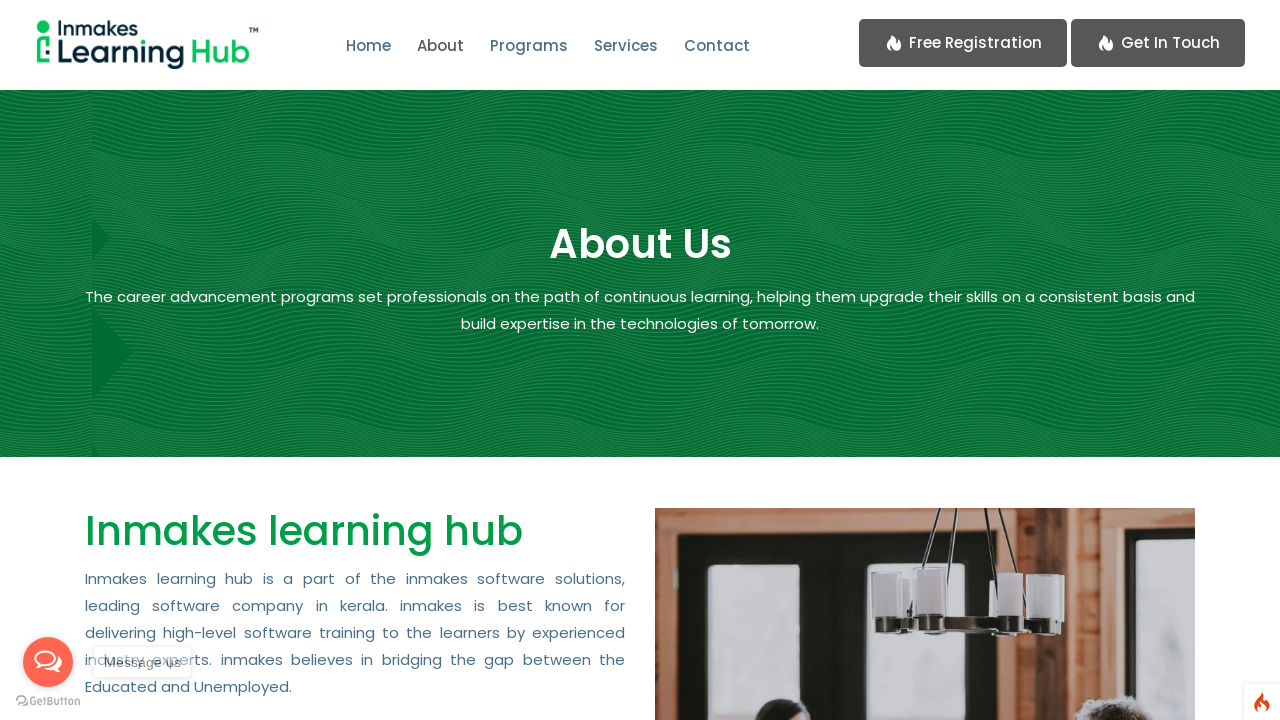

Navigated to Inmakes Education about page
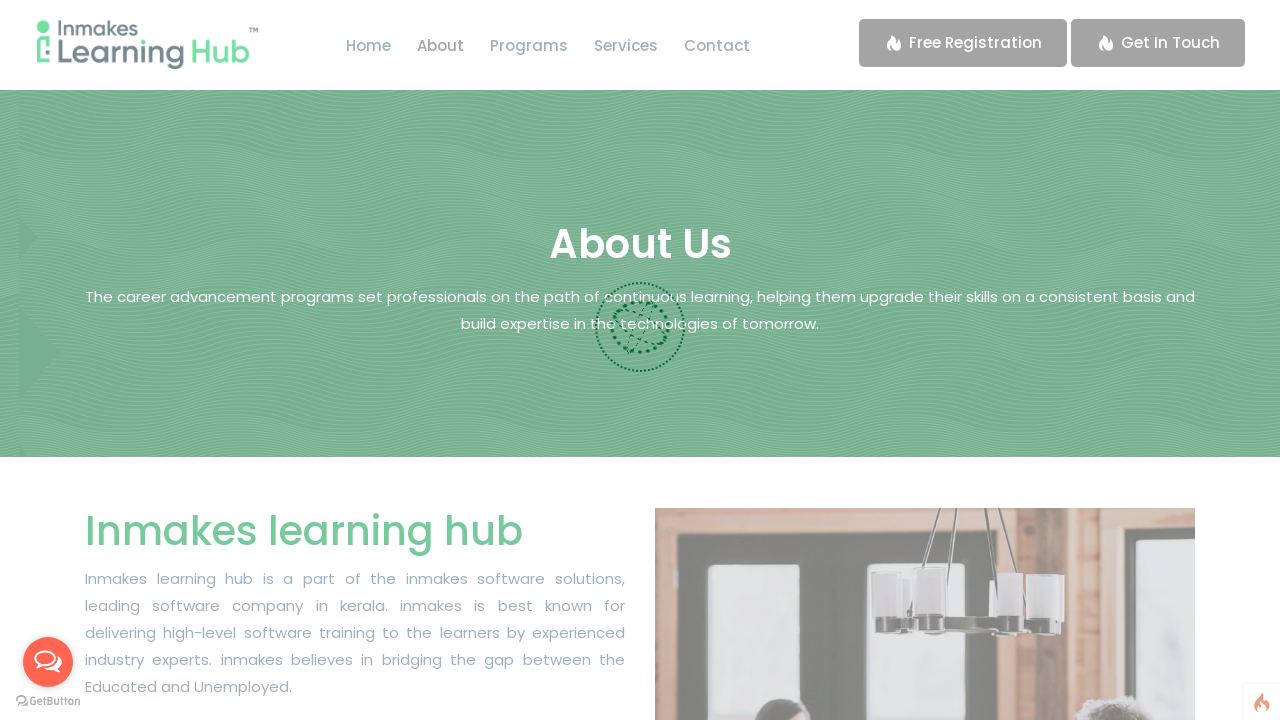

Located main heading element
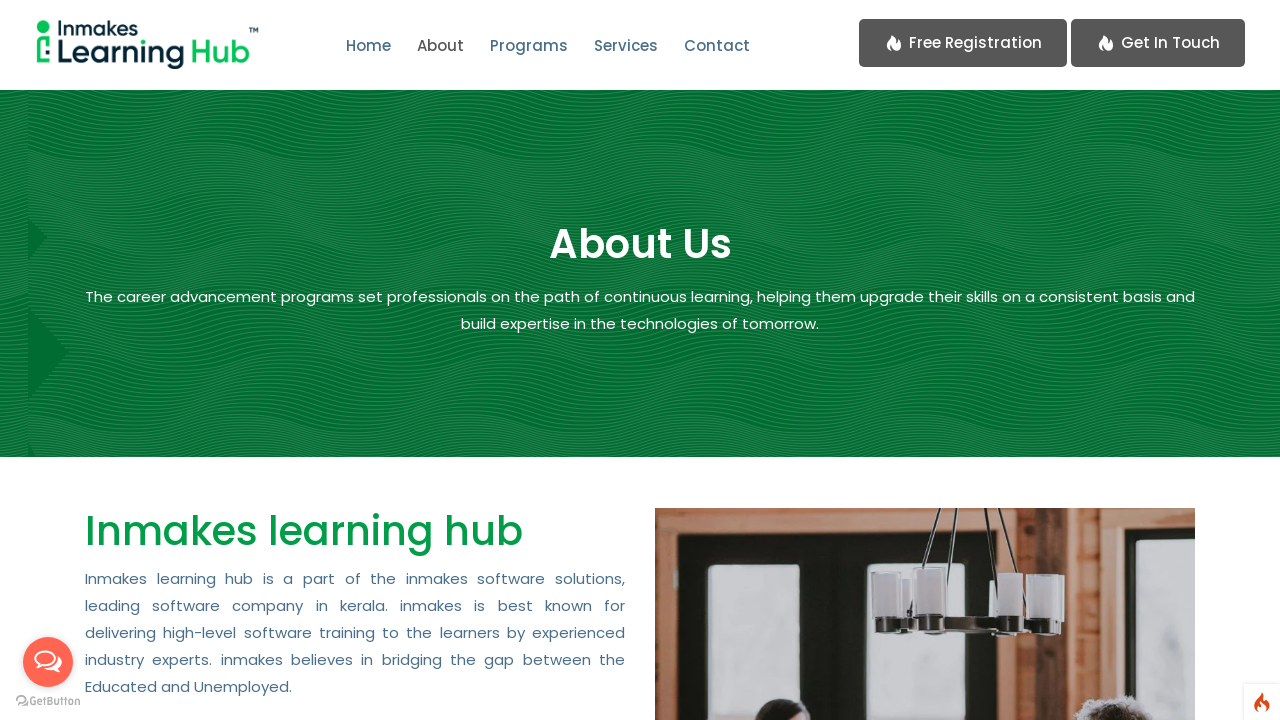

Main heading element is now visible
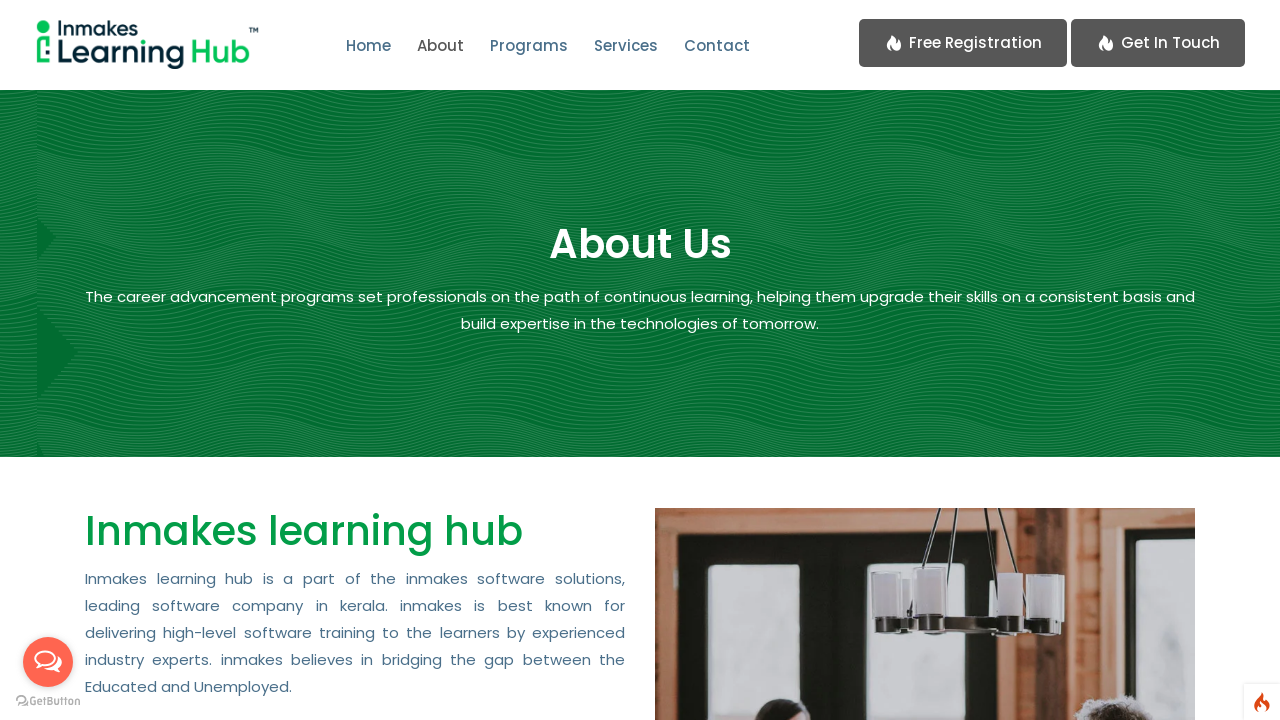

Retrieved heading text content
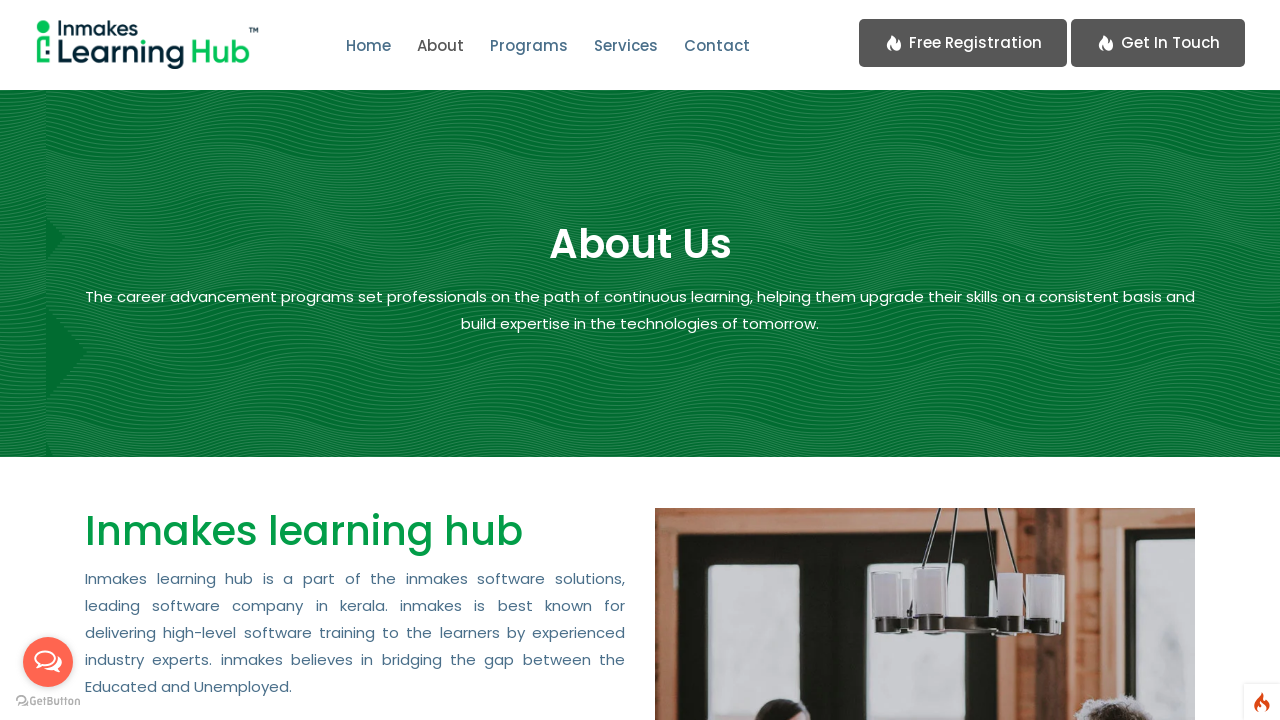

Verified heading content: Inmakes learning hub
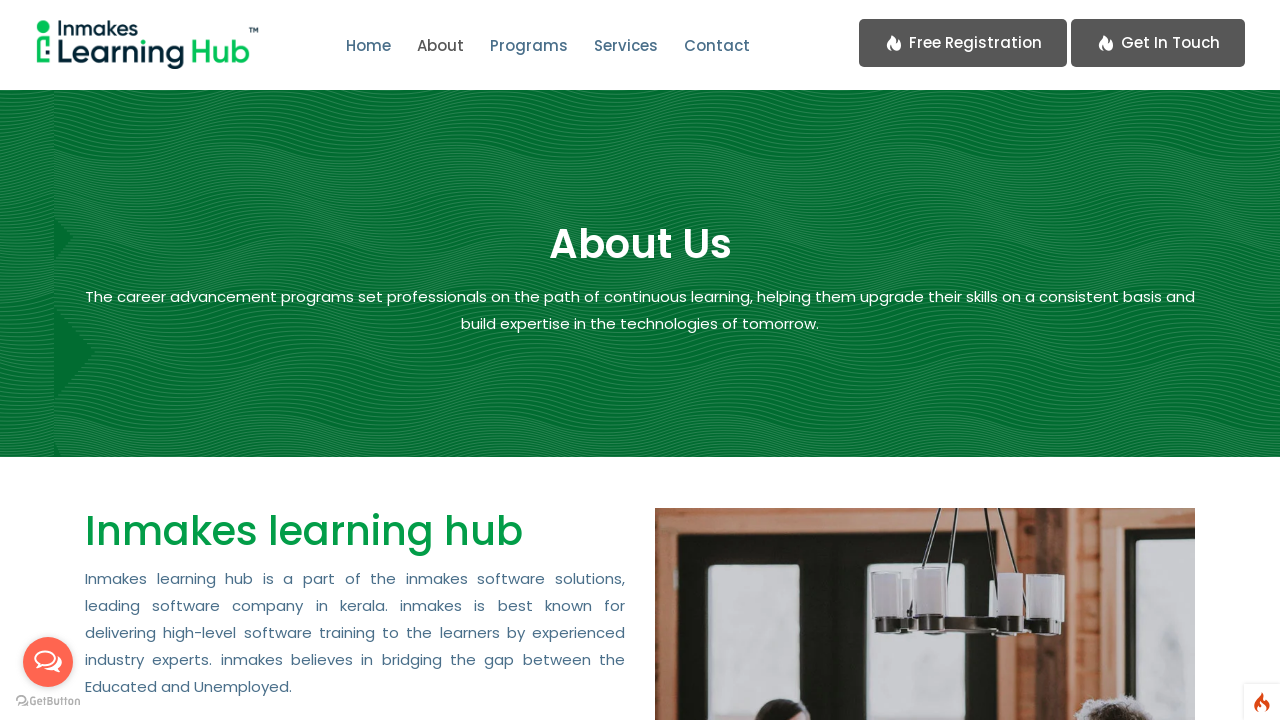

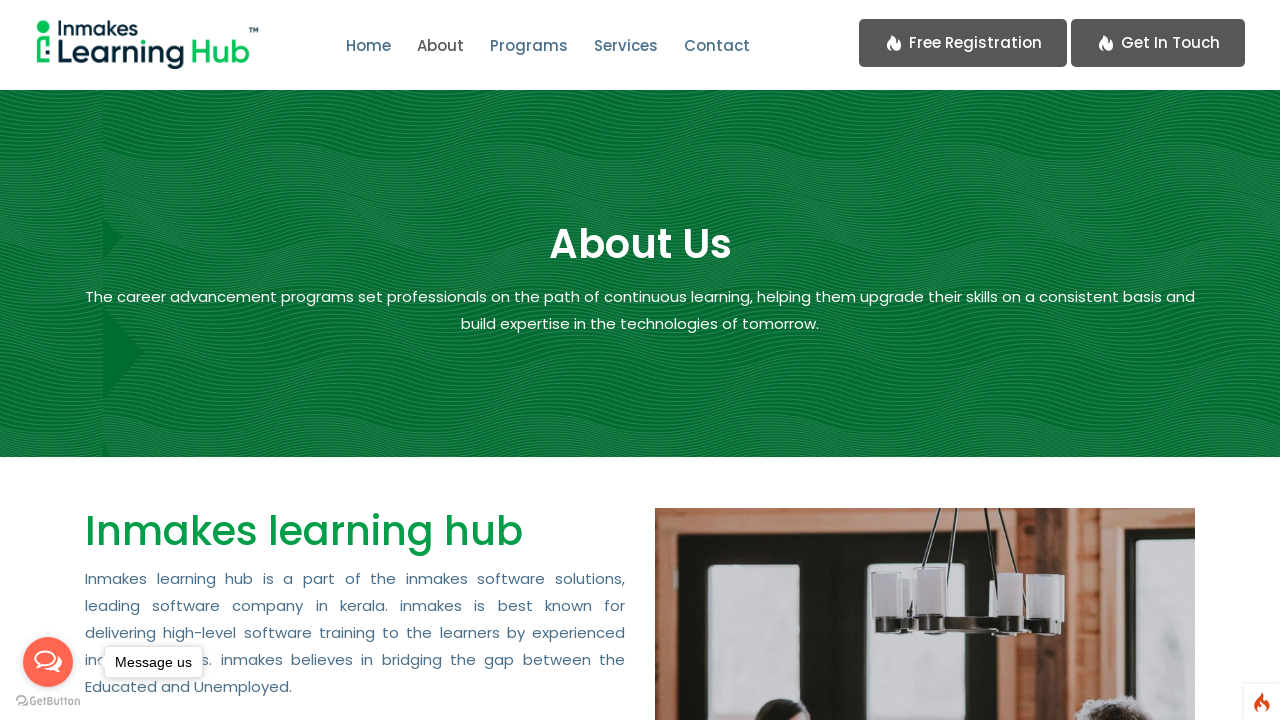